Tests the jQuery UI resizable widget by switching to an iframe, locating the resize handle, and performing a drag action to resize the element.

Starting URL: https://jqueryui.com/resizable/

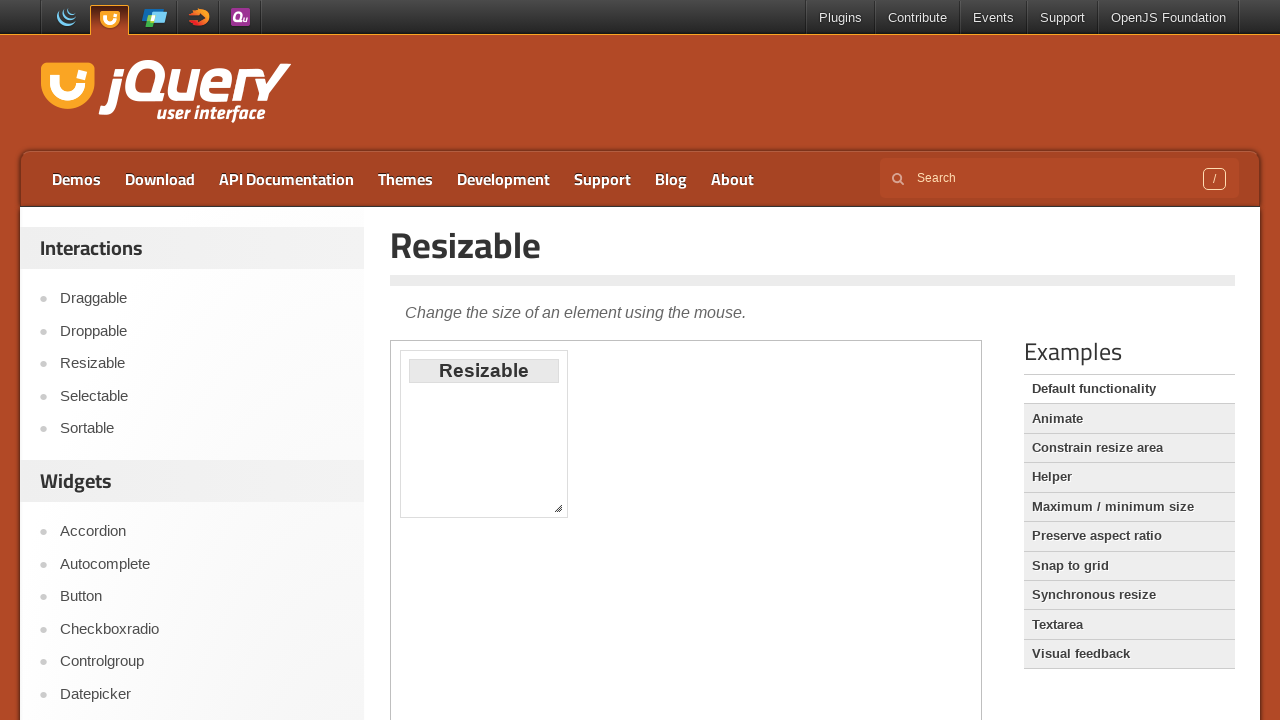

Located demo iframe
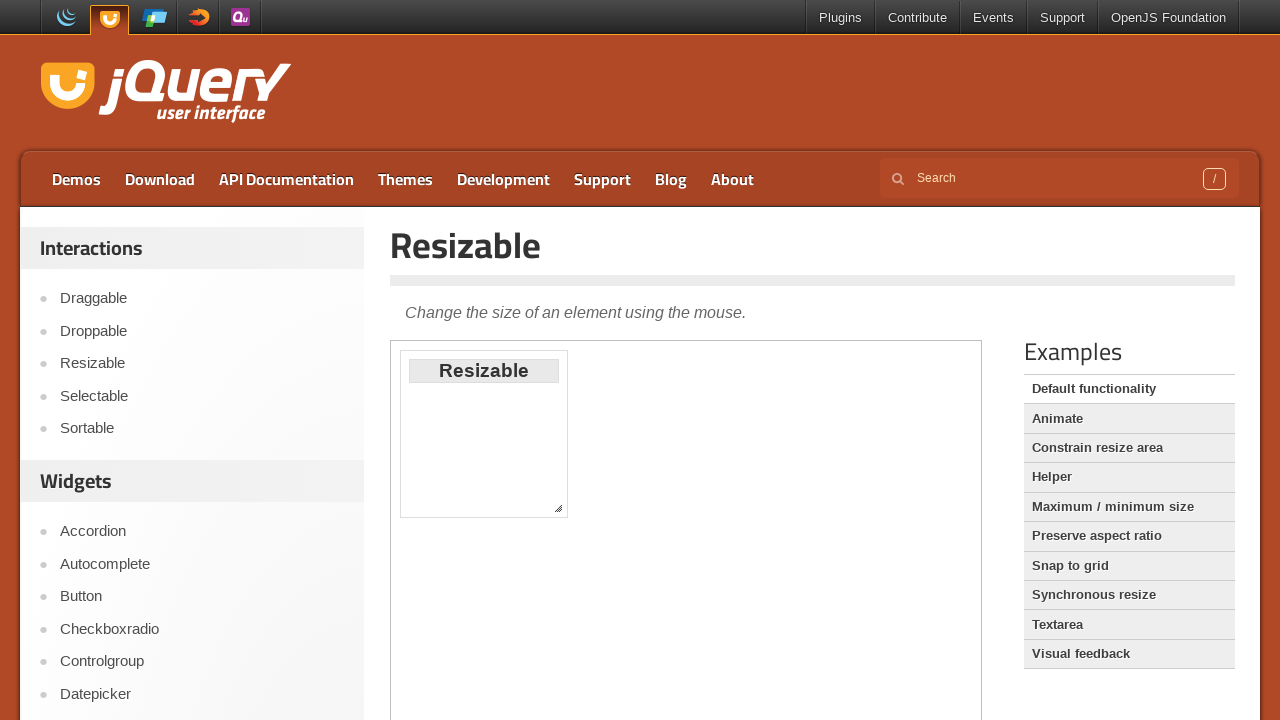

Located resize handle in southeast corner
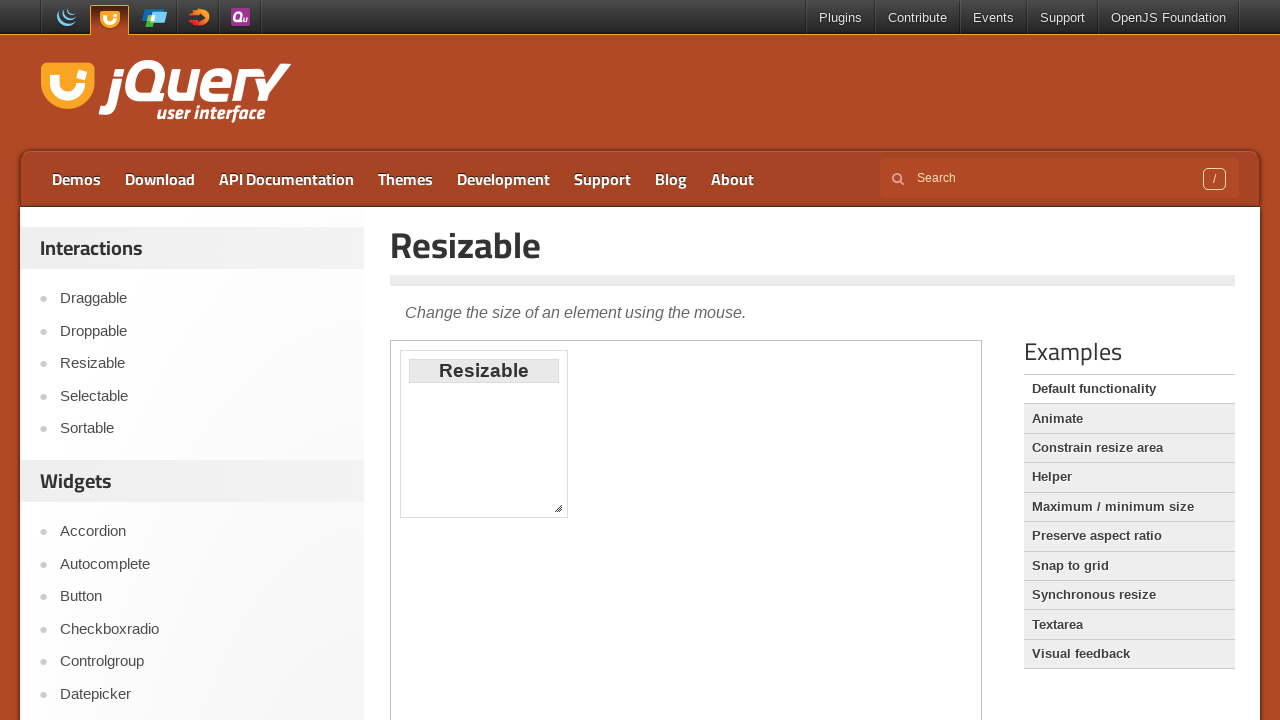

Resize handle became visible
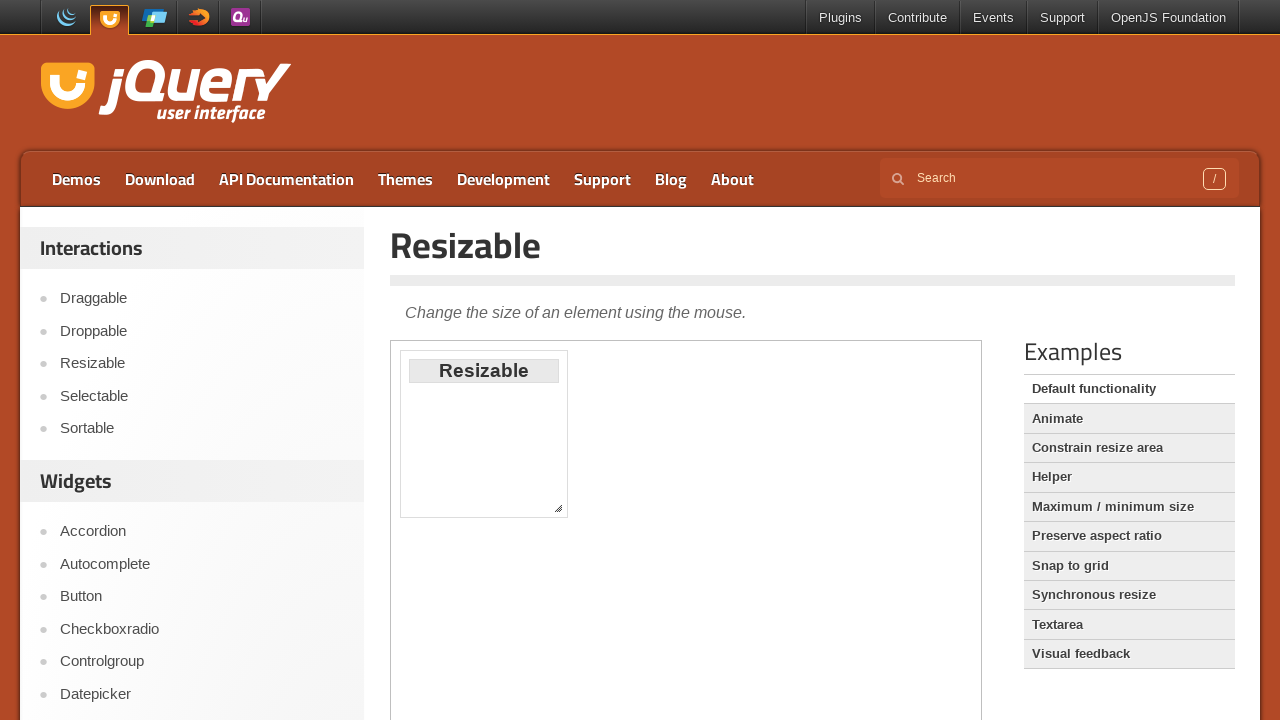

Retrieved bounding box of resize handle
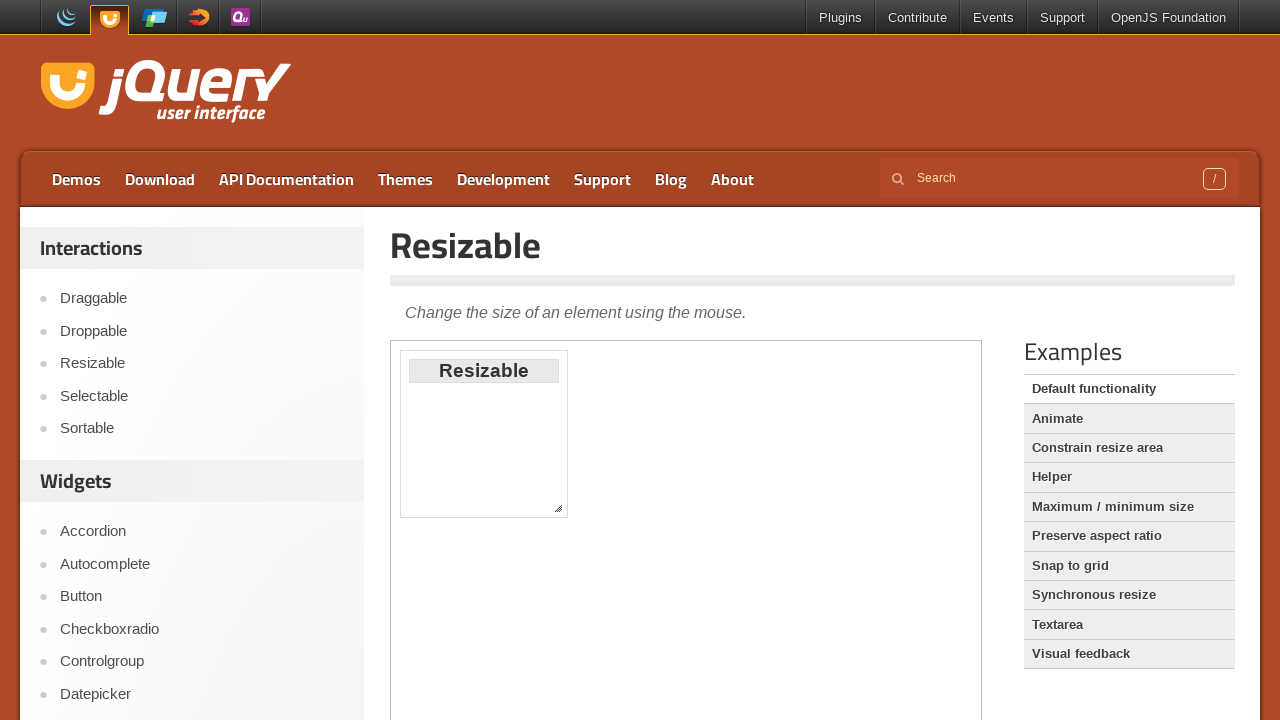

Moved mouse to center of resize handle at (558, 508)
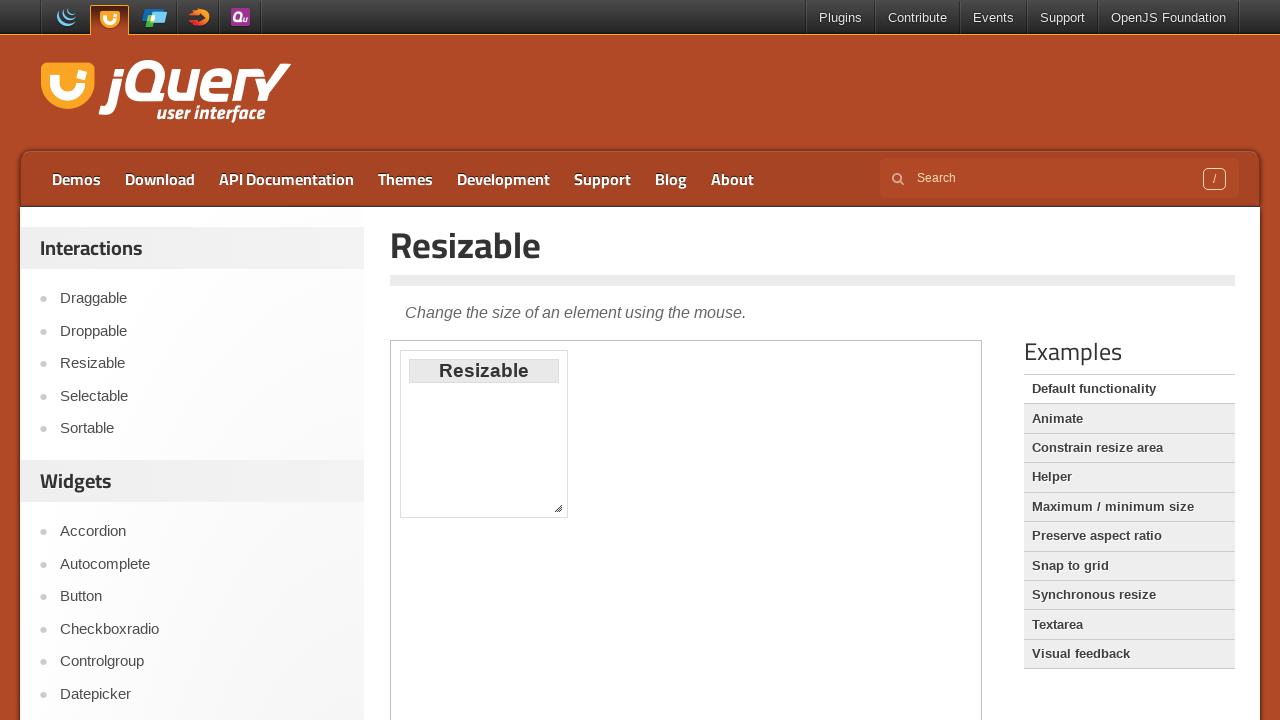

Pressed mouse button down on resize handle at (558, 508)
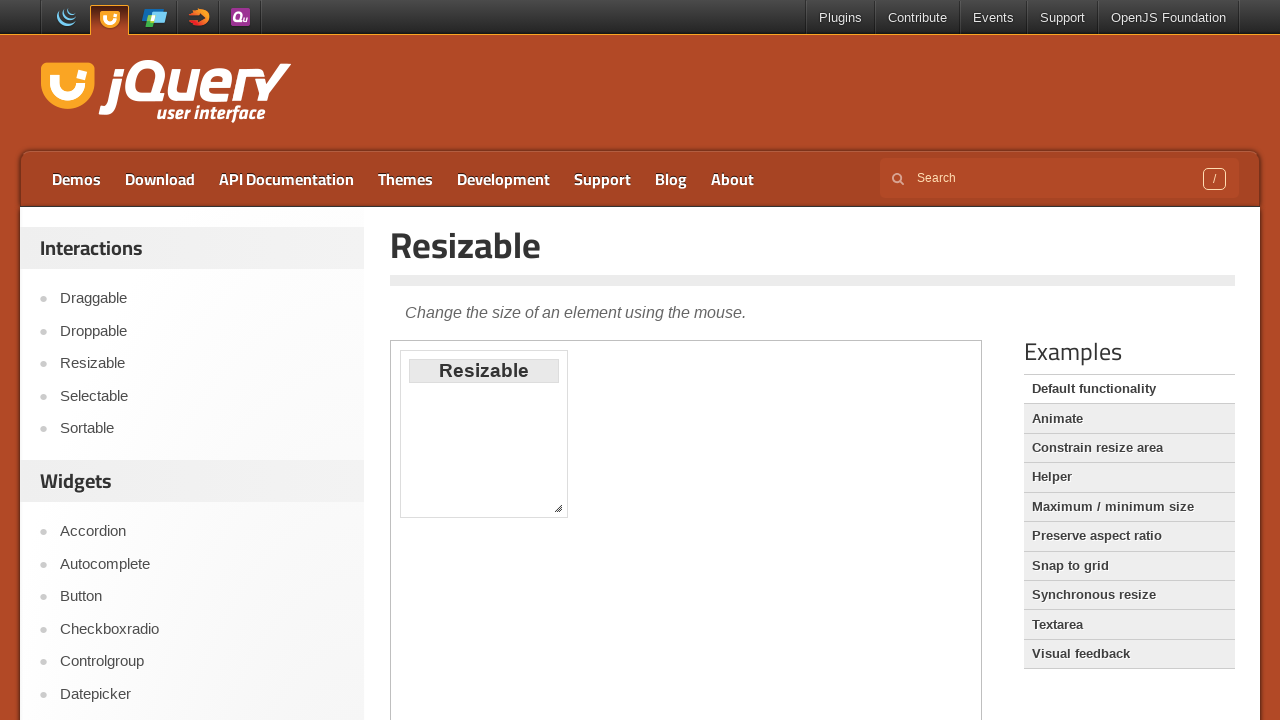

Dragged resize handle by offset (40, 20) pixels at (598, 528)
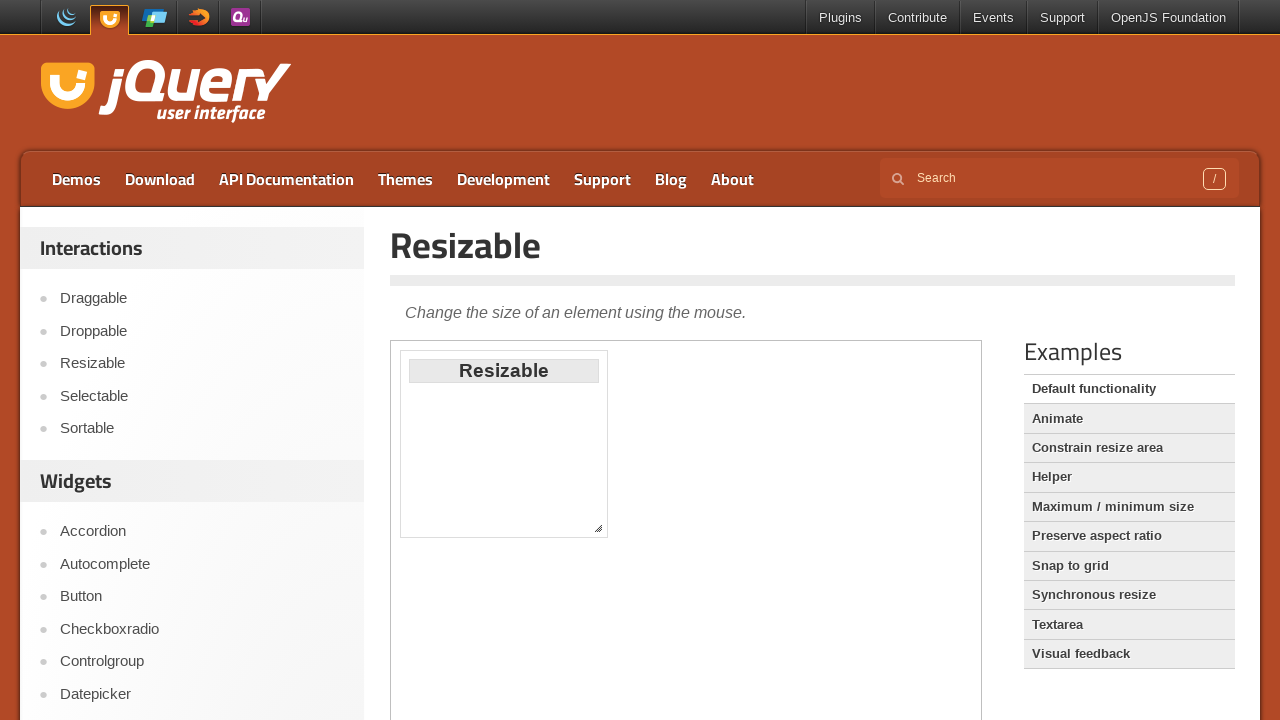

Released mouse button to complete resize action at (598, 528)
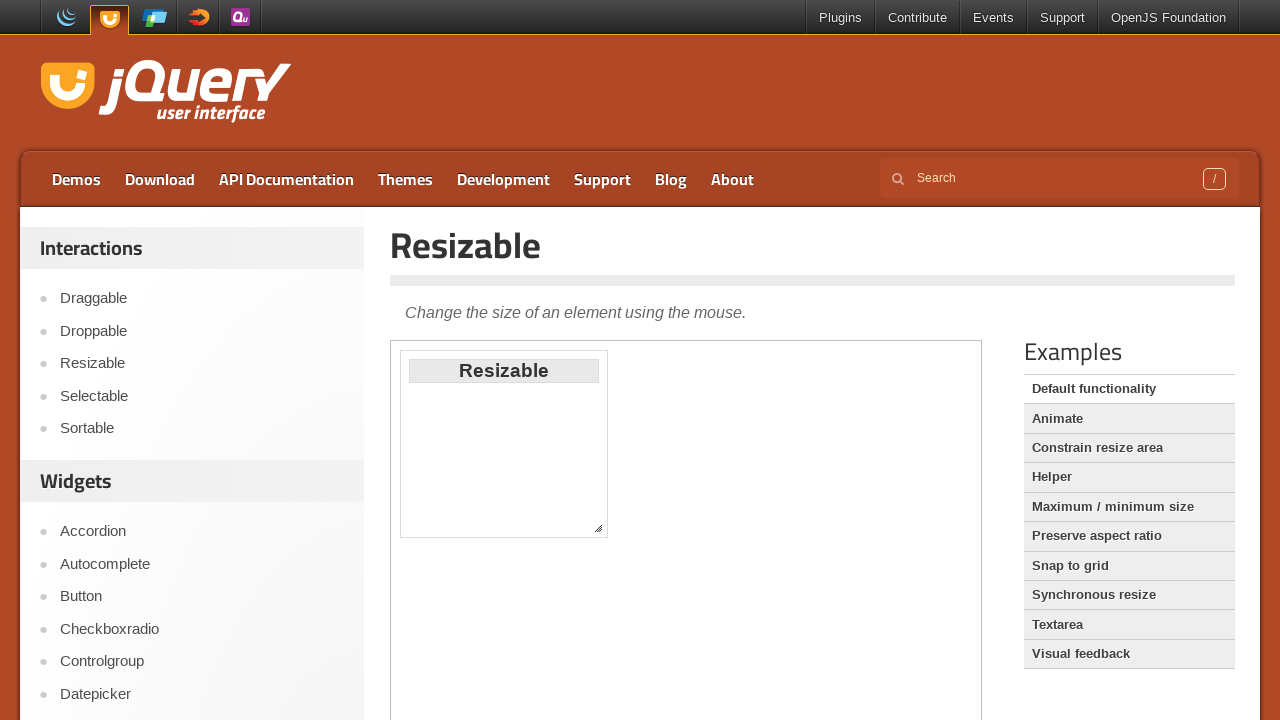

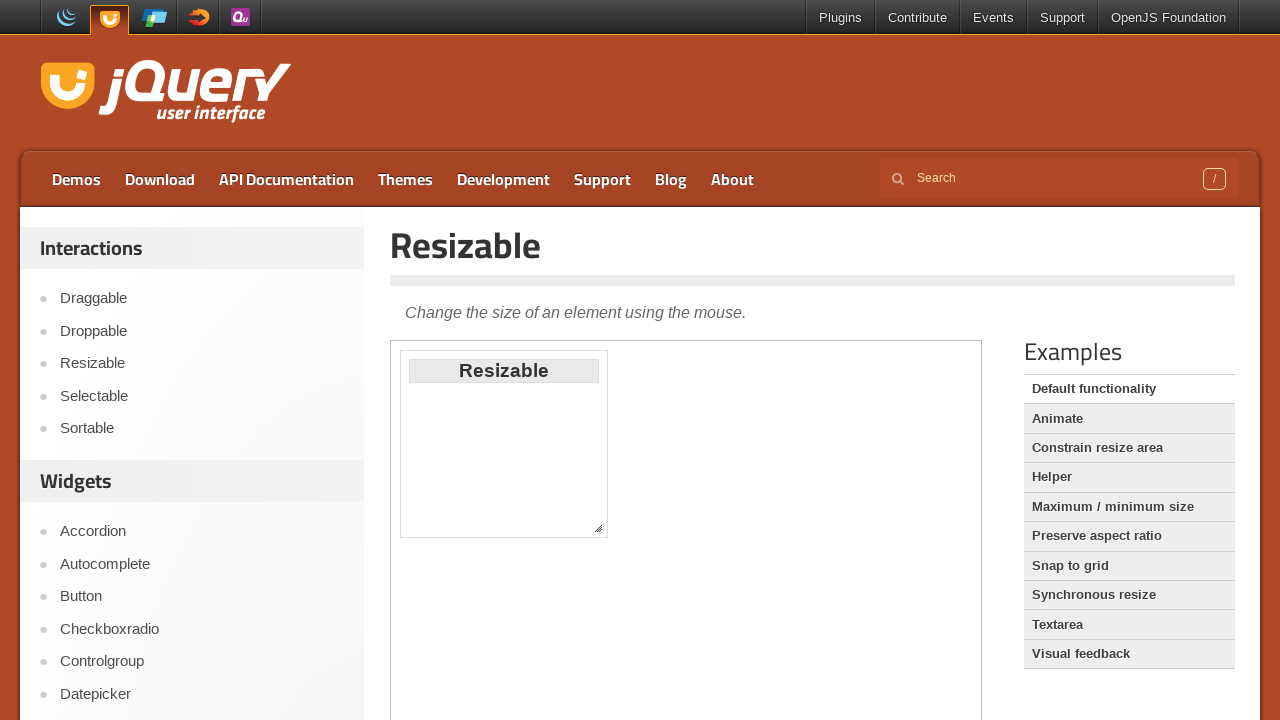